Tests right-click context menu functionality by right-clicking an element, selecting Copy option, and accepting the alert

Starting URL: https://swisnl.github.io/jQuery-contextMenu/demo.html

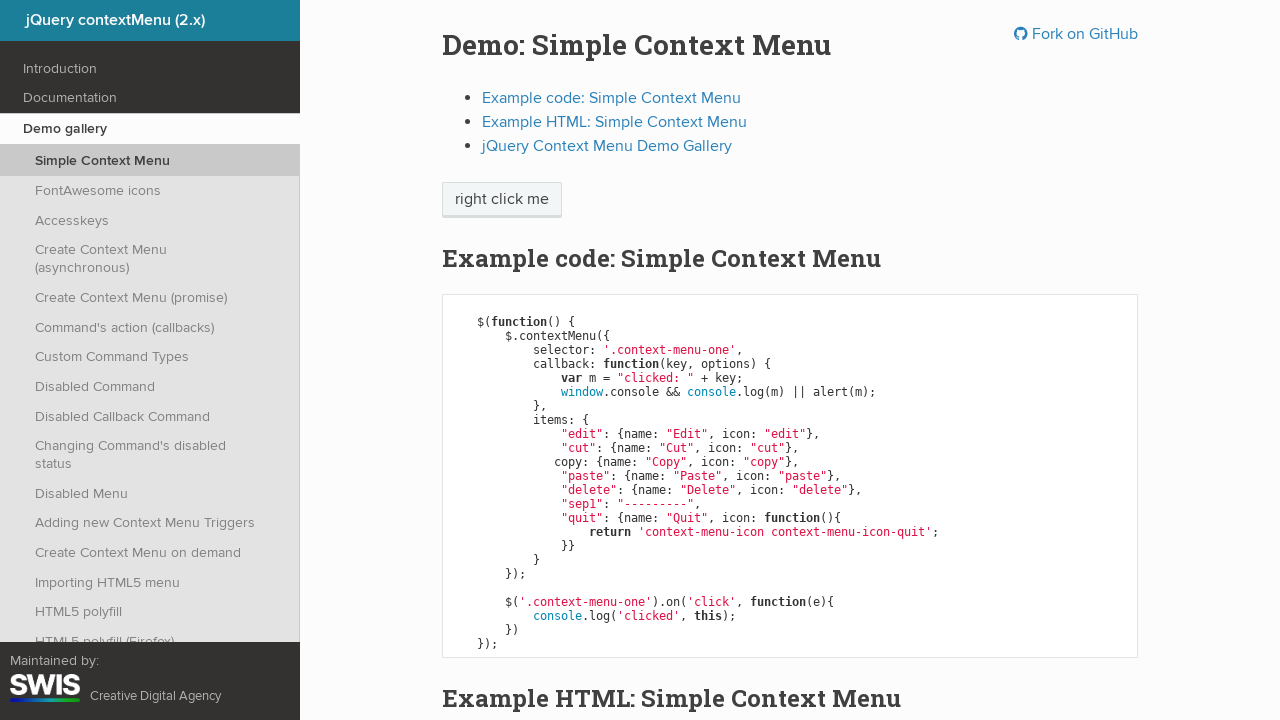

Right-clicked on 'right click me' element to open context menu at (502, 200) on xpath=//span[text()='right click me']
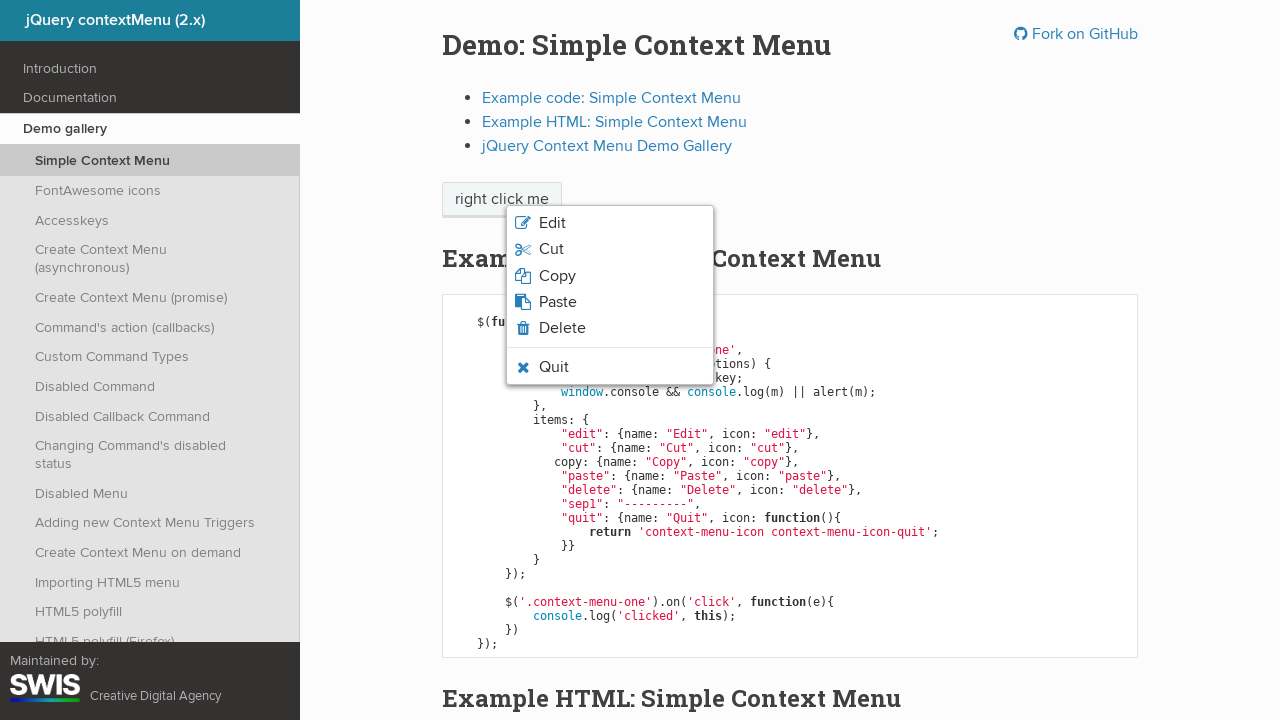

Clicked 'Copy' option from context menu at (557, 276) on xpath=//span[text()='Copy']
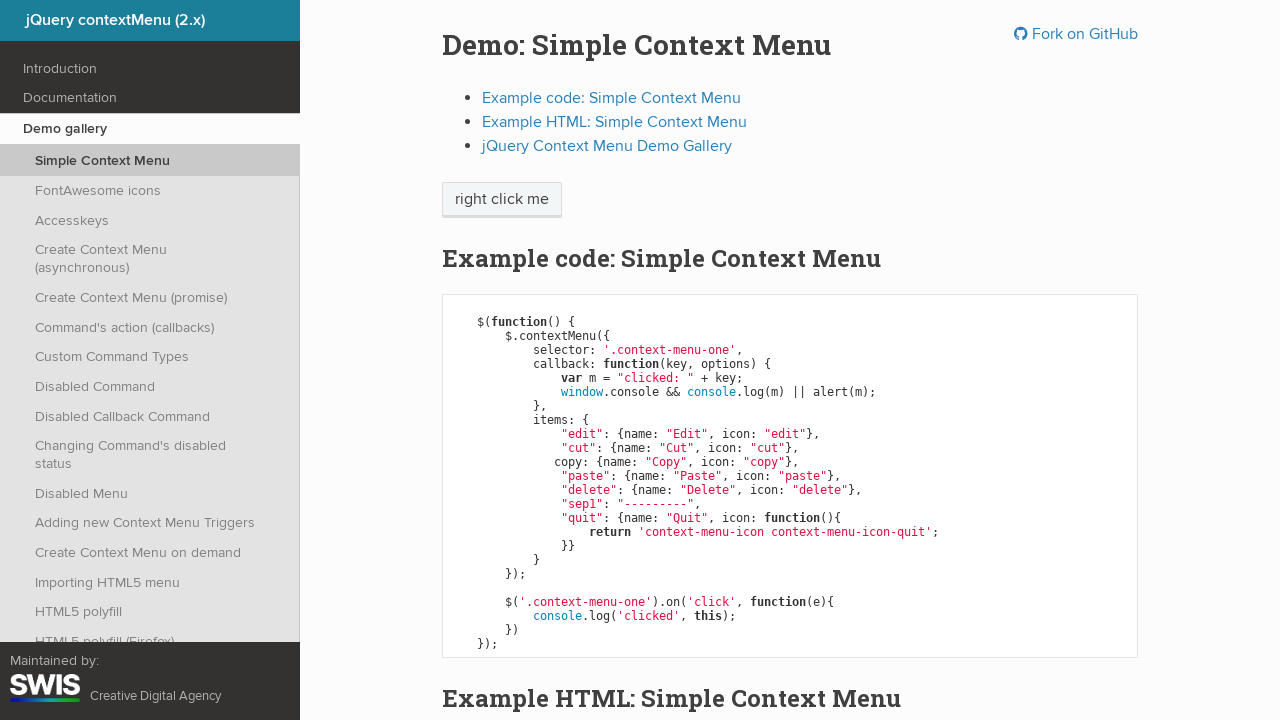

Set up dialog handler to accept alerts
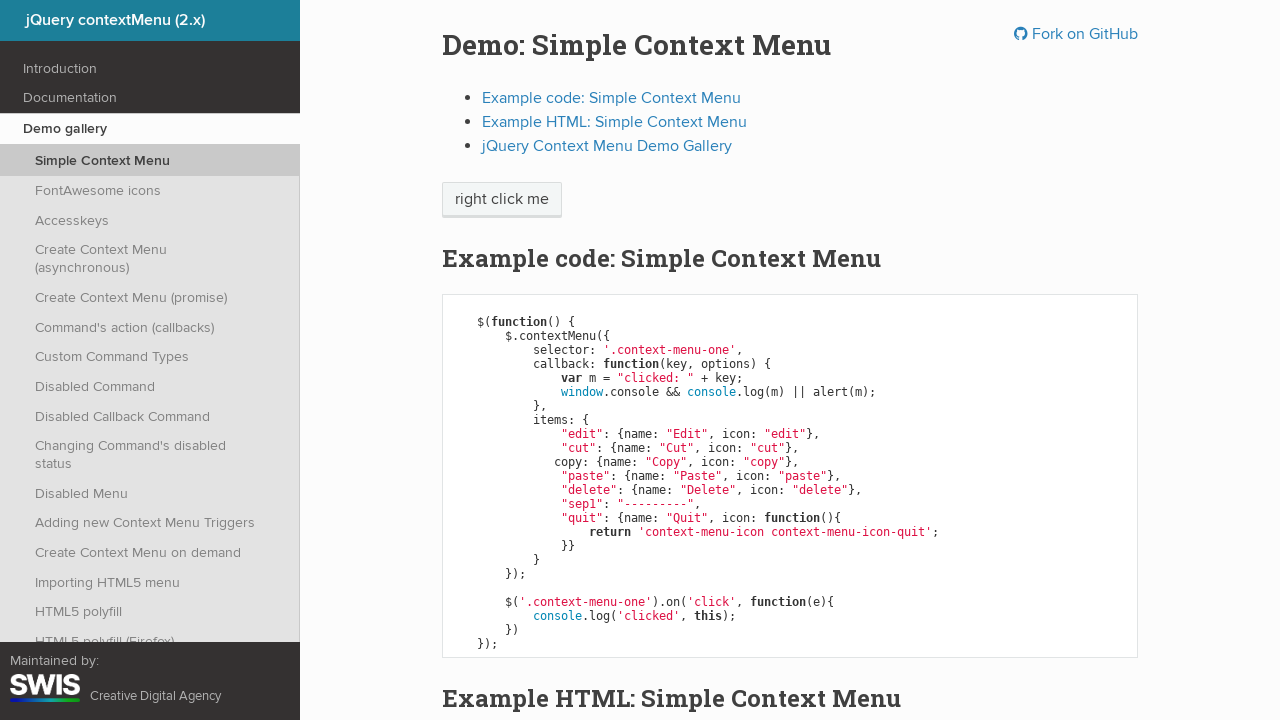

Waited 500ms for alert dialog to appear and be accepted
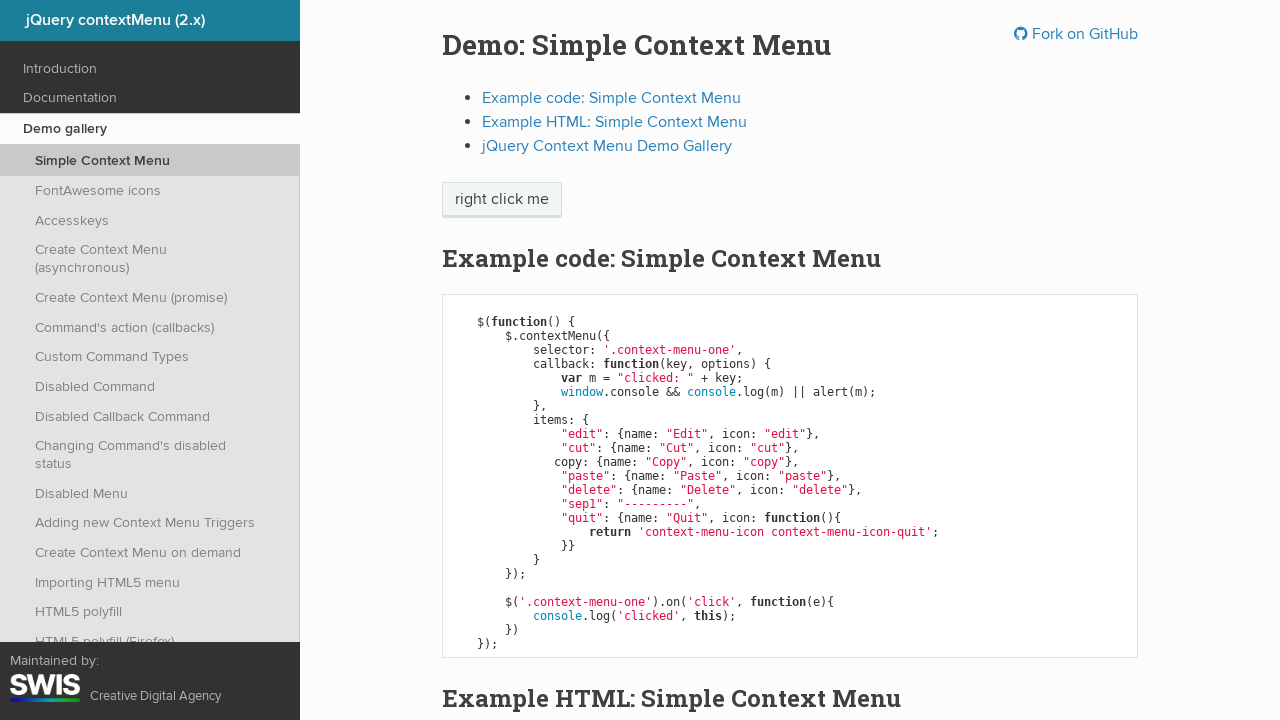

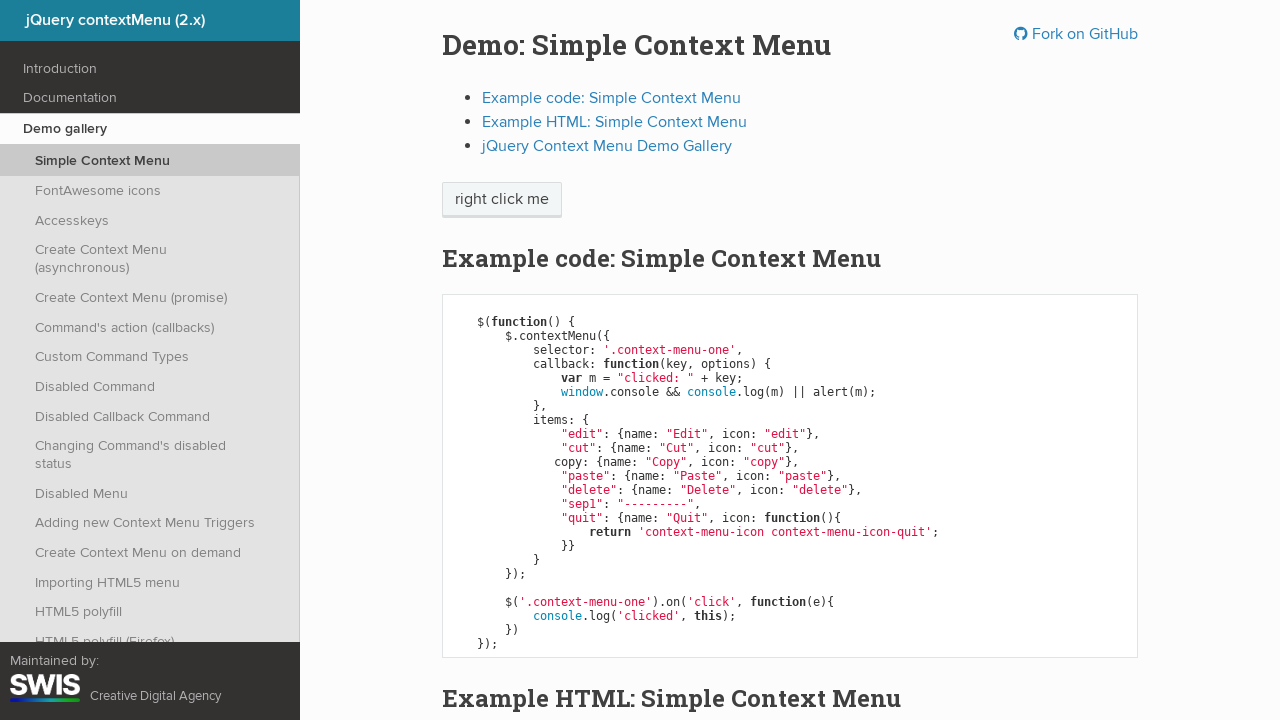